Navigates to NuGet website and performs keyboard input actions typing text

Starting URL: https://nuget.org

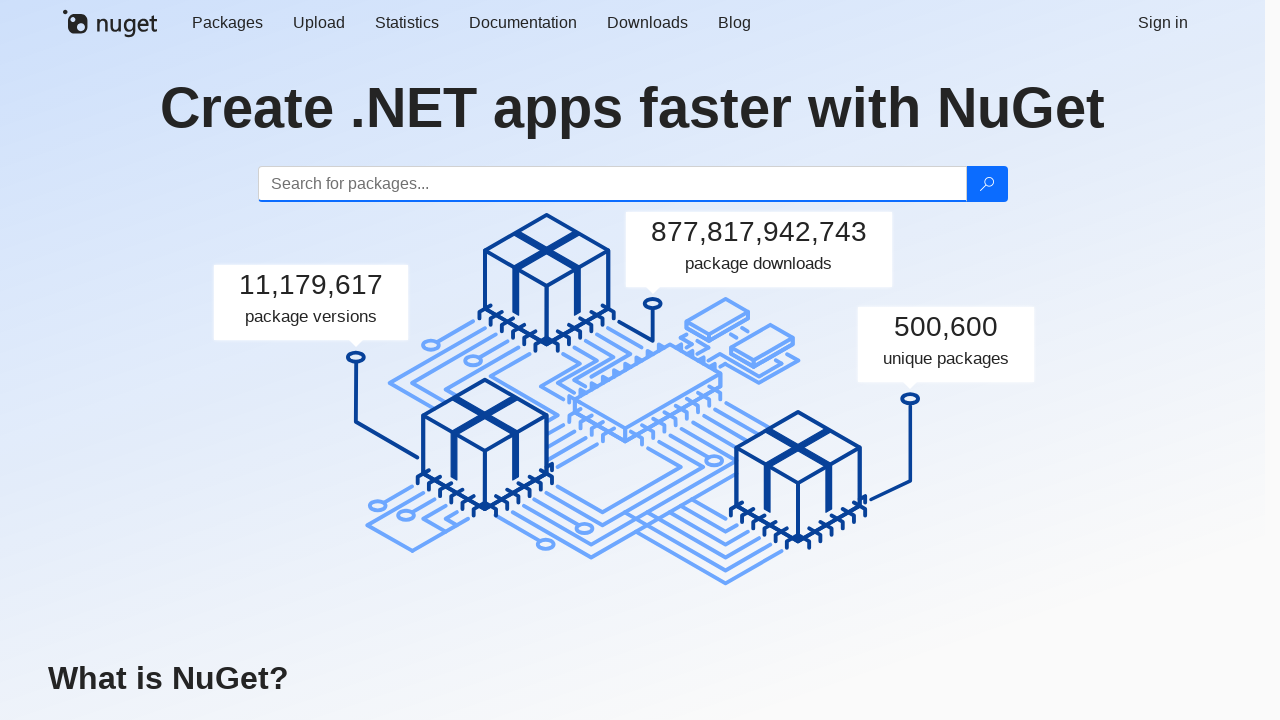

Navigated to https://nuget.org and waited for page to fully load
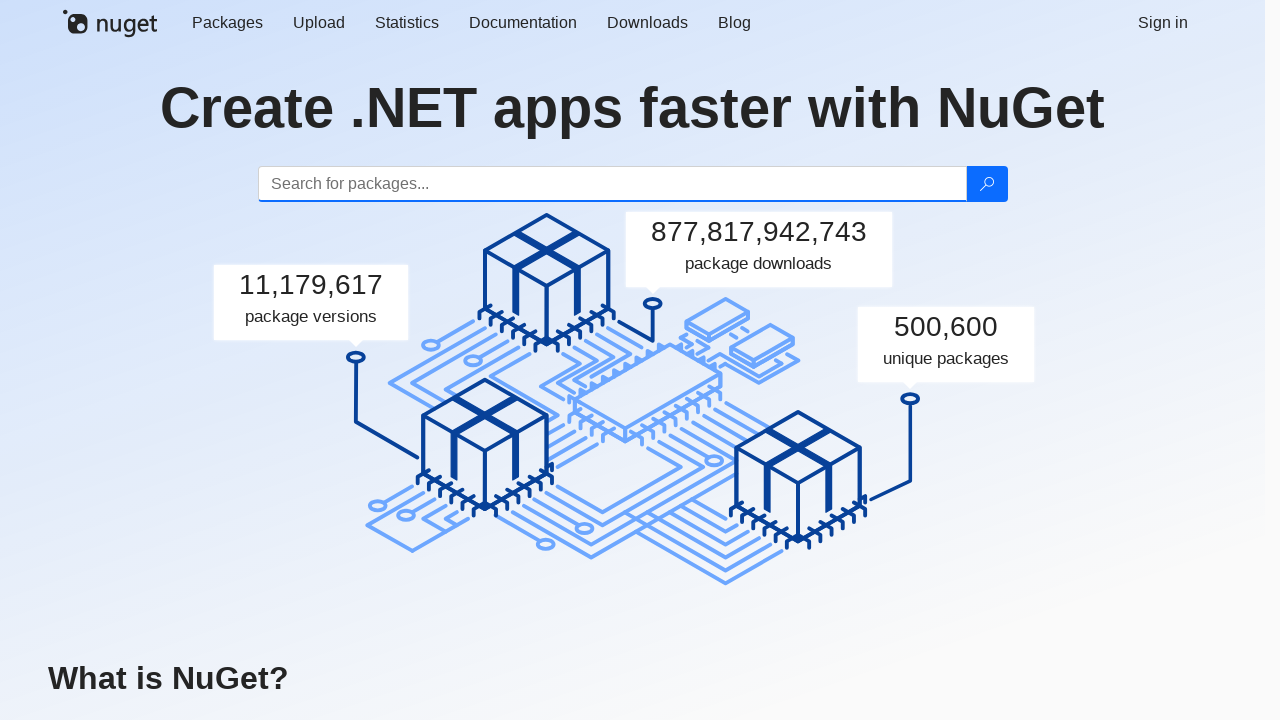

Typed 'abc' using keyboard input
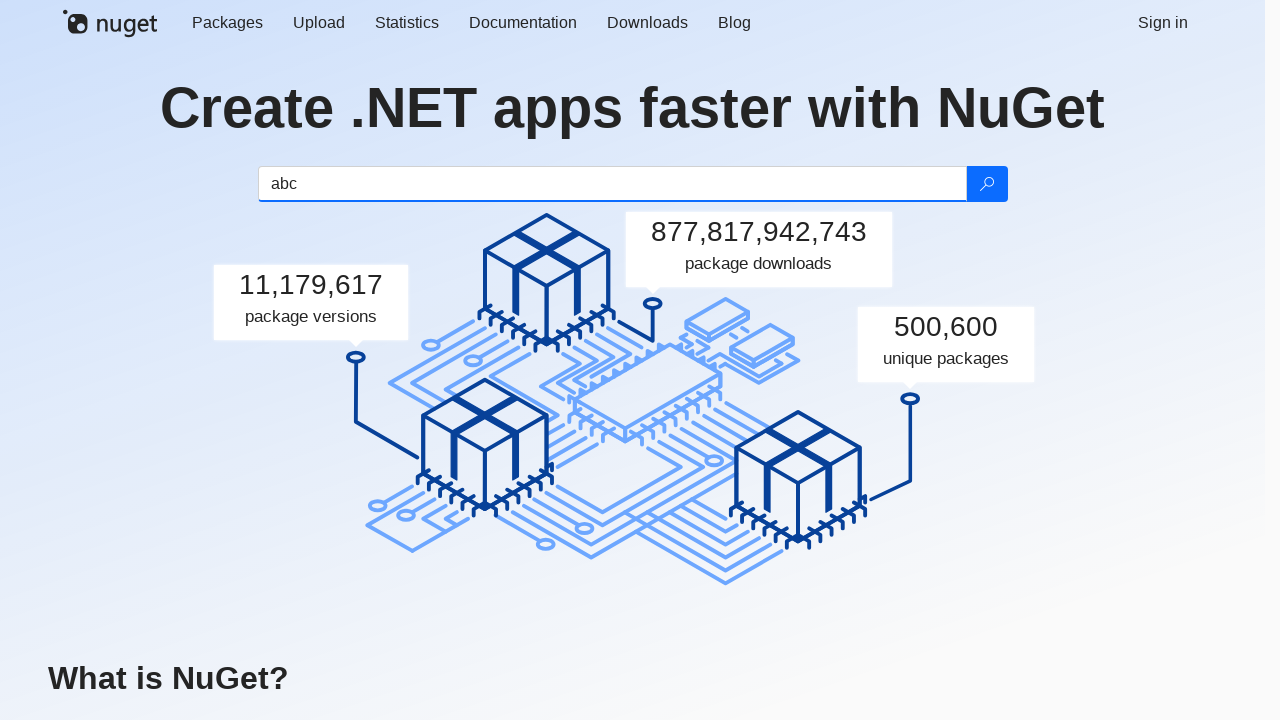

Typed 'Hi,' using keyboard input
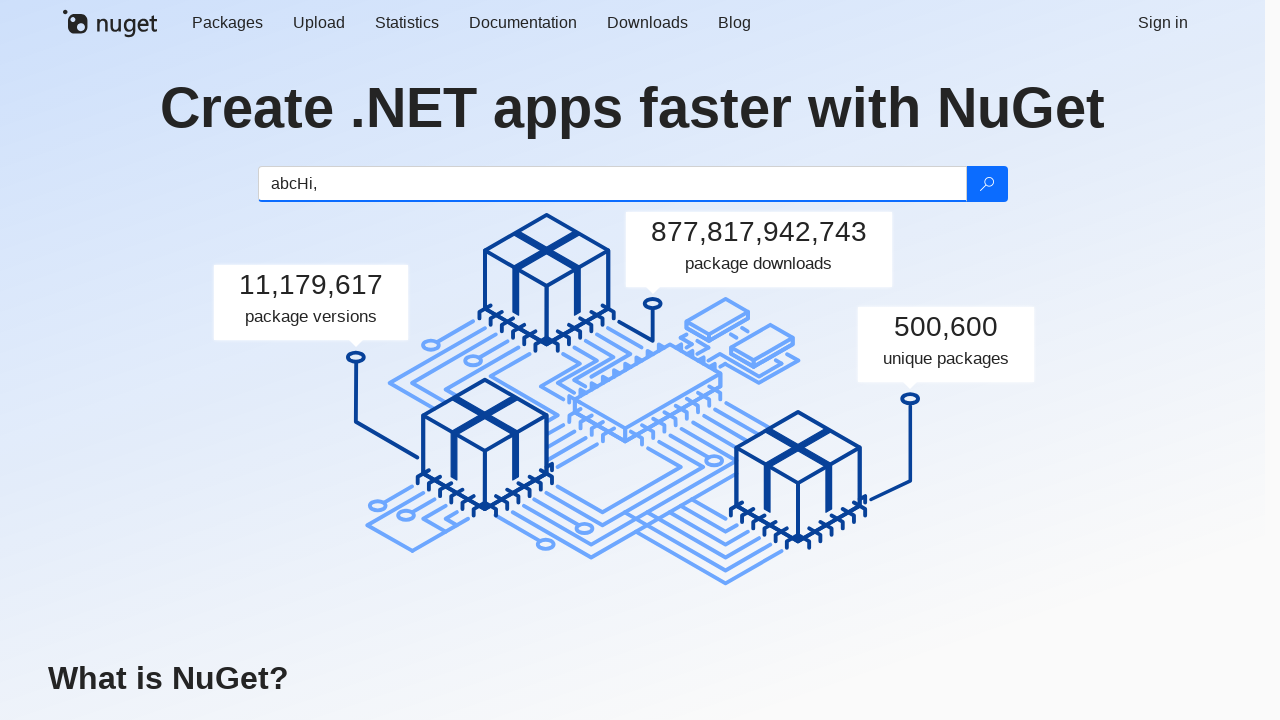

Typed 'World' using keyboard input
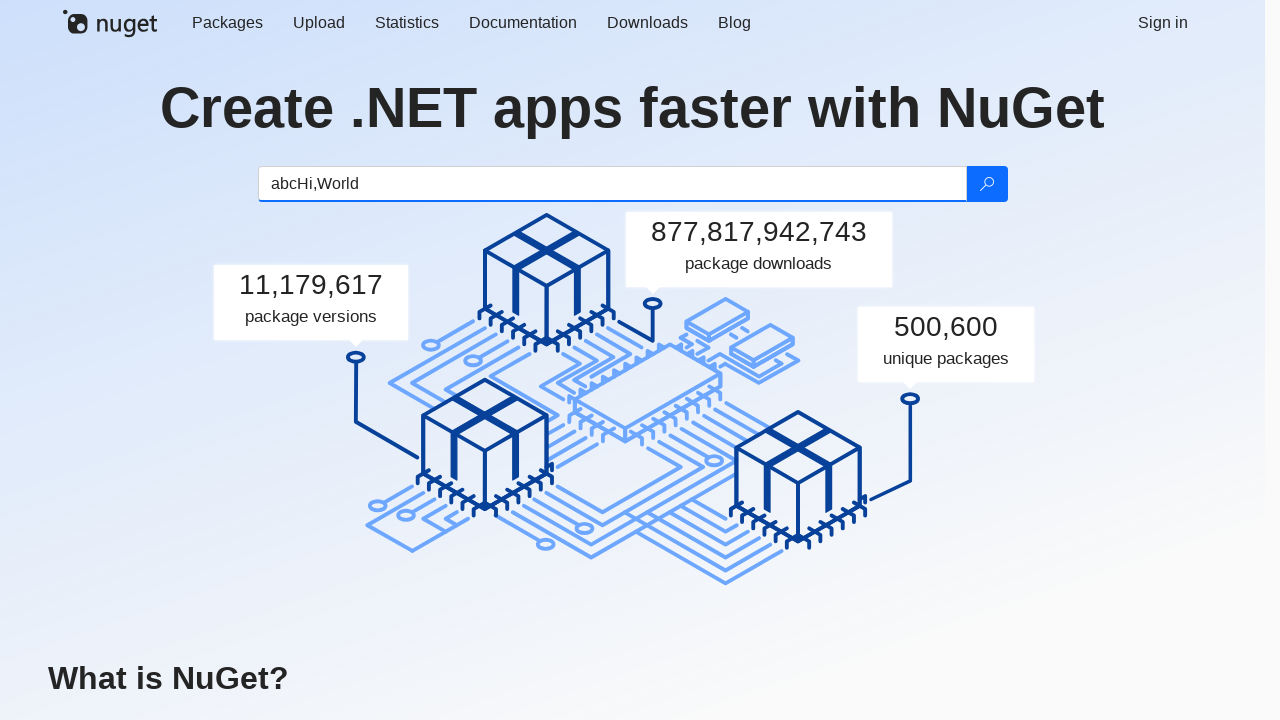

Typed '!' using keyboard input
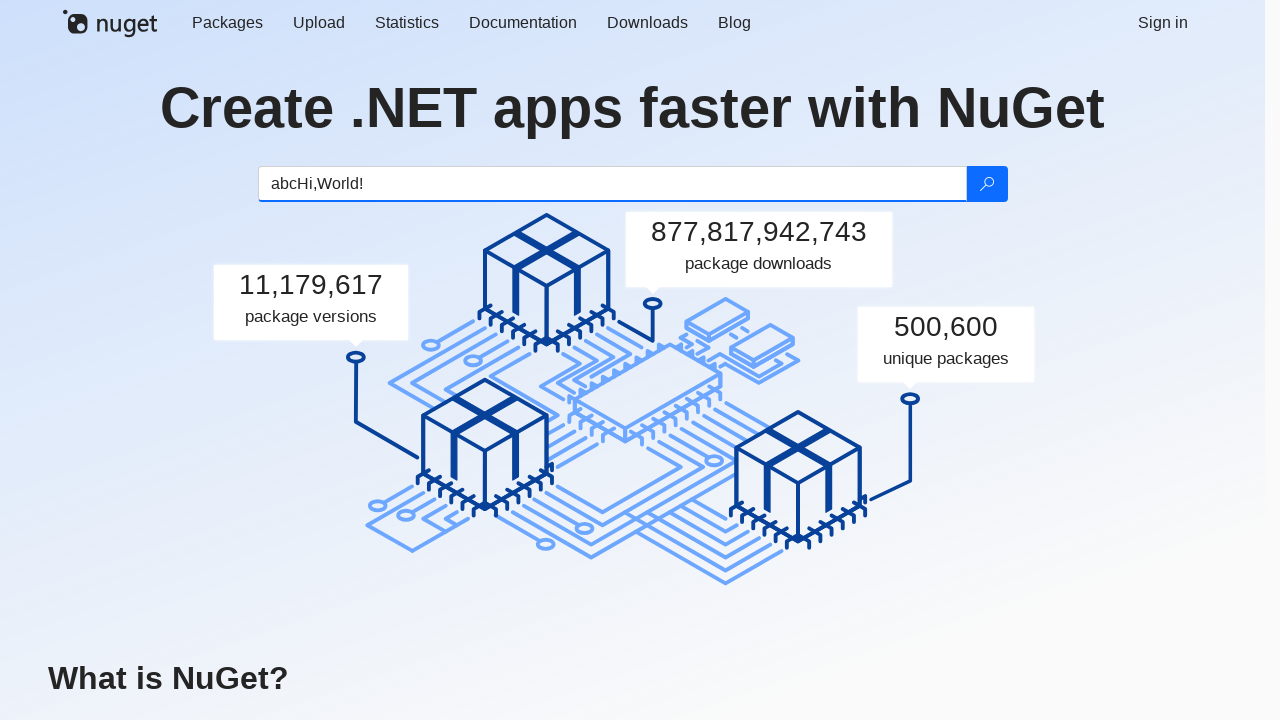

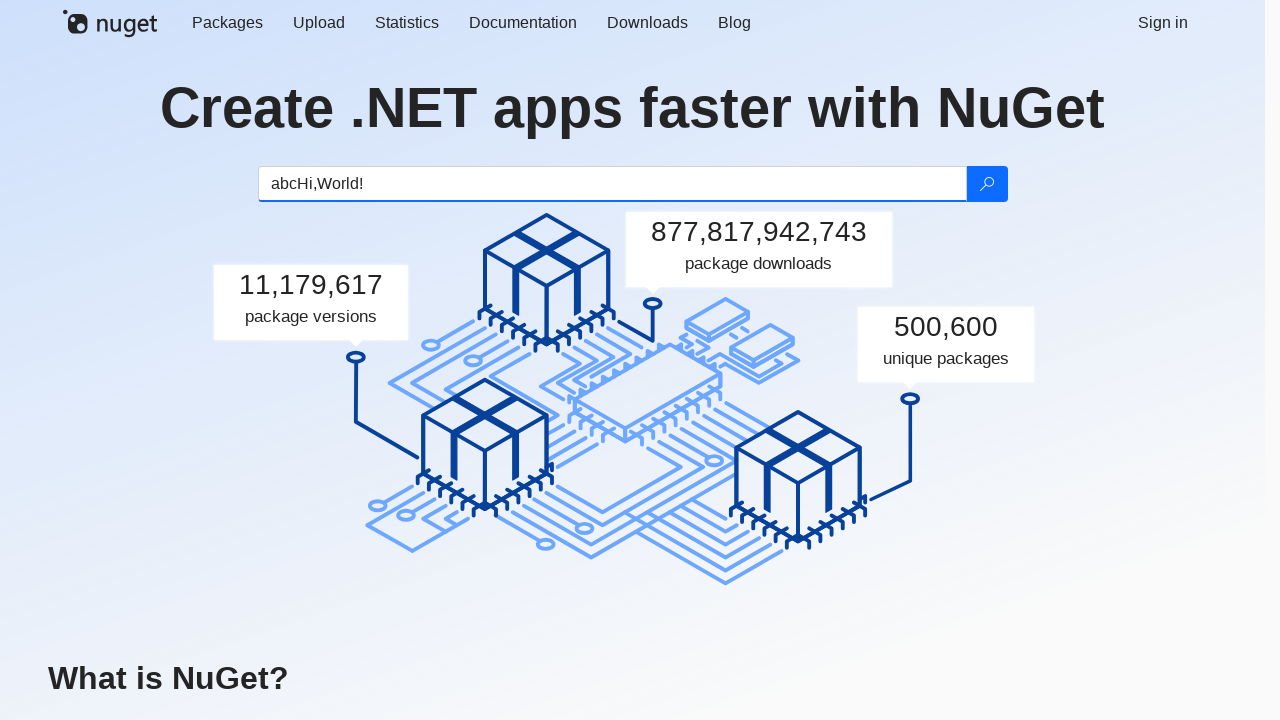